Tests WYSIWYG editor by switching to iframe and retrieving content

Starting URL: https://the-internet.herokuapp.com/tinymce

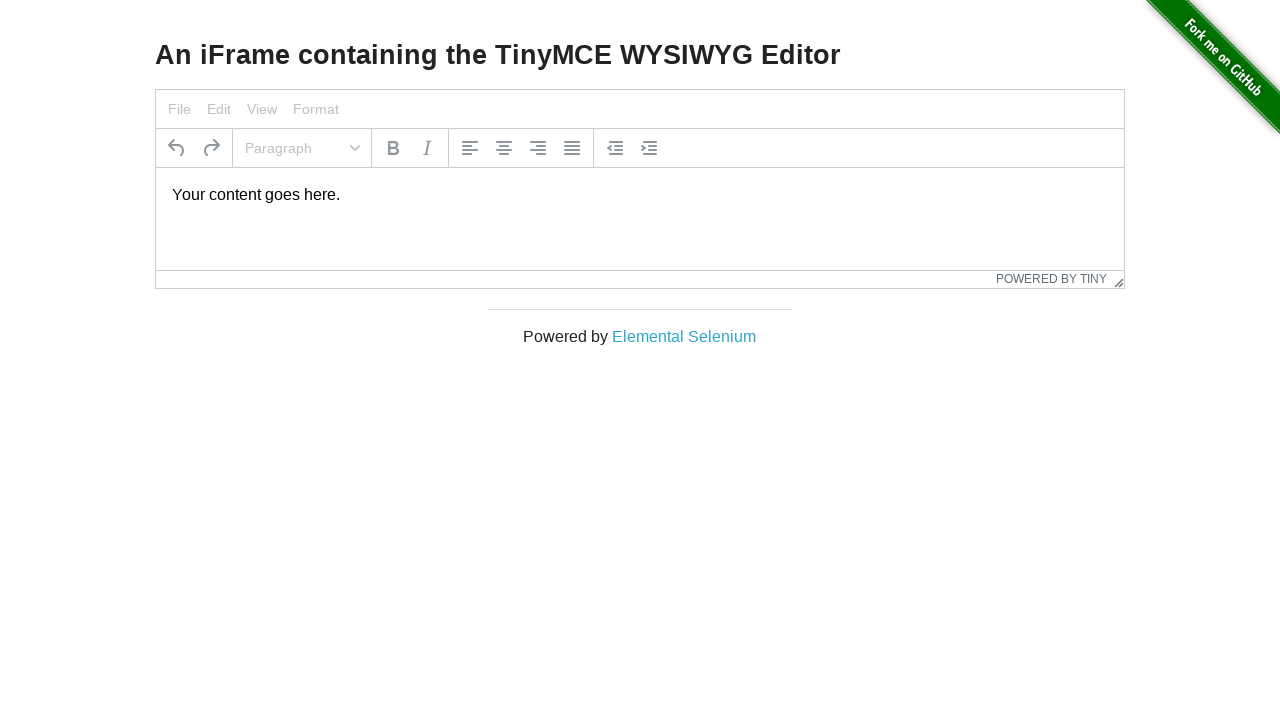

Navigated to TinyMCE editor page
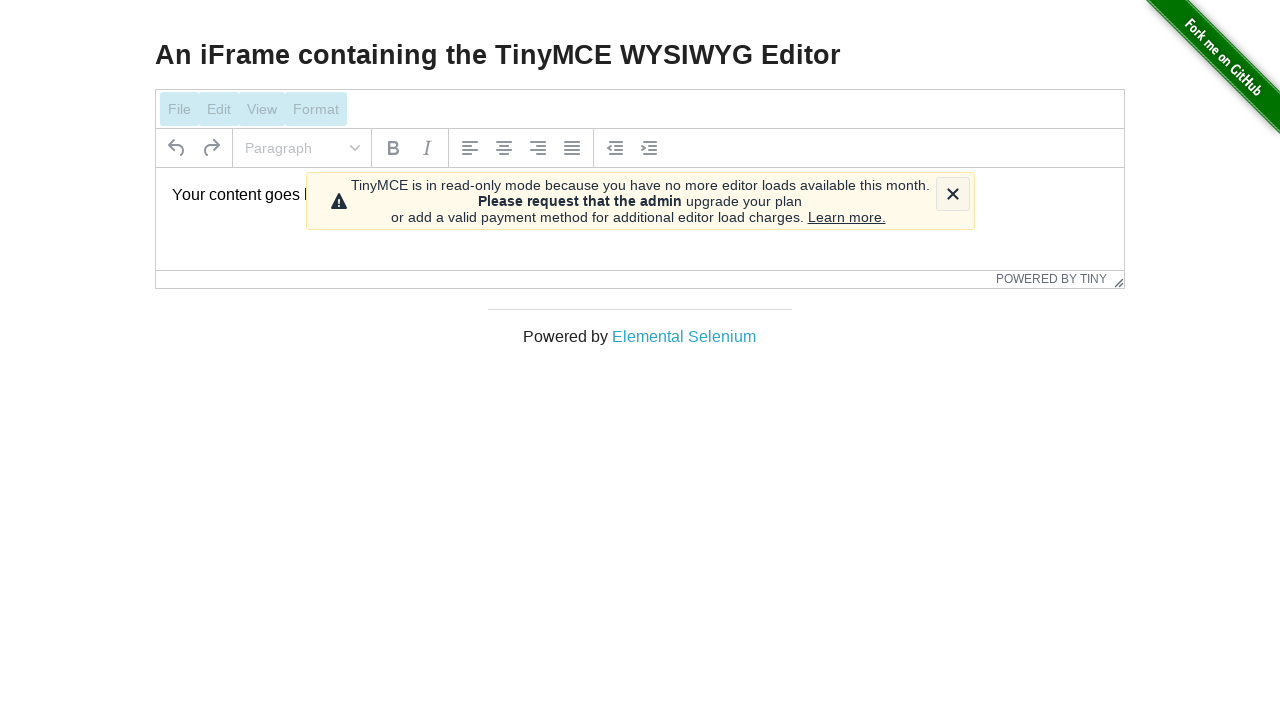

Located TinyMCE iframe
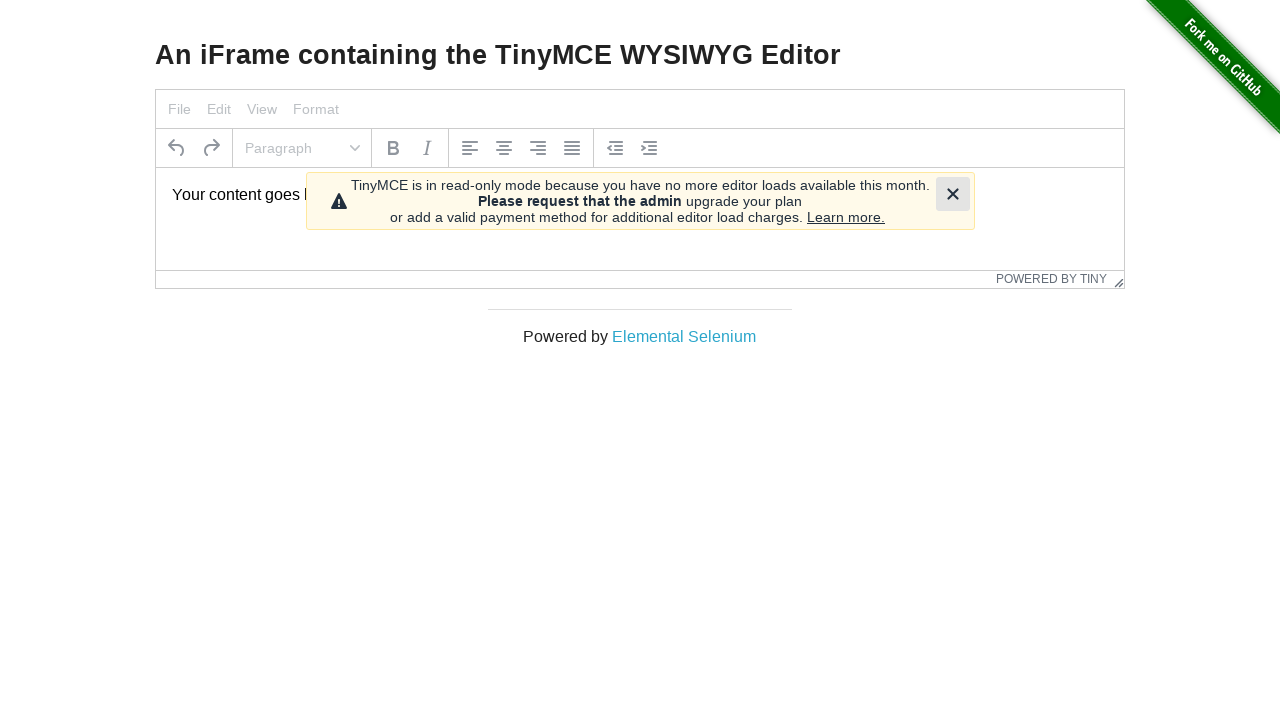

TinyMCE editor body loaded and ready
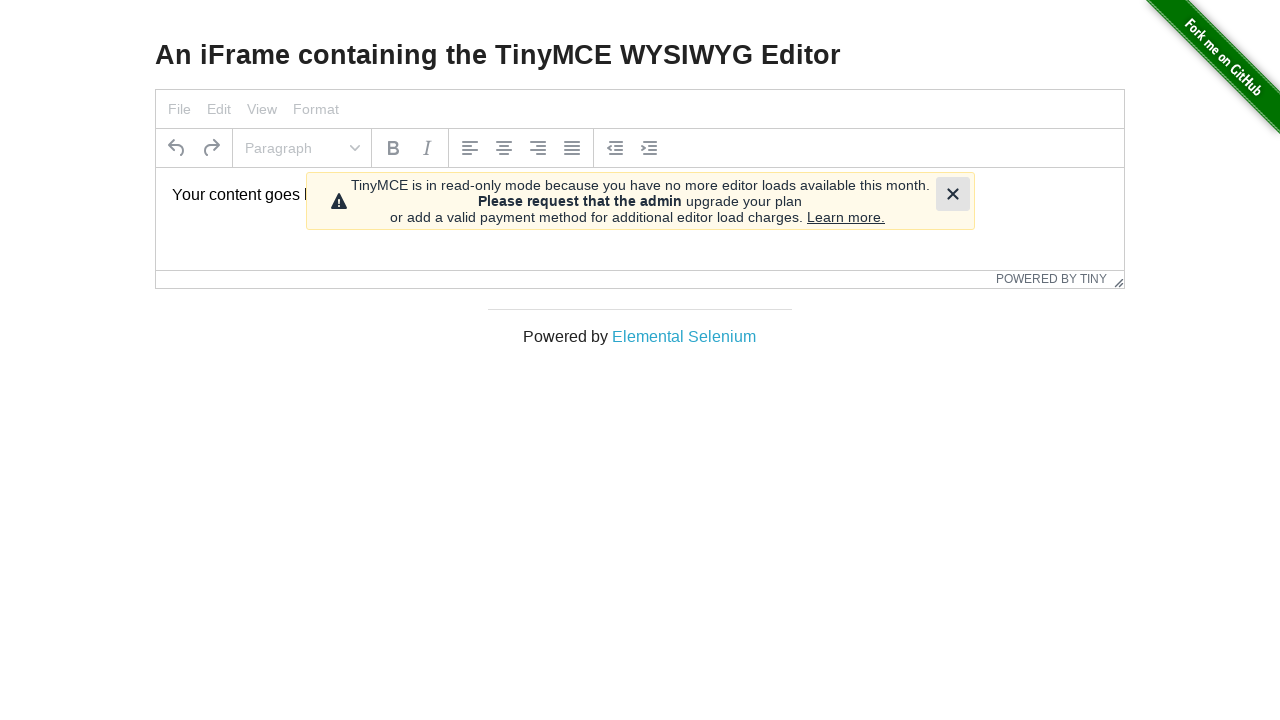

Retrieved editor content from iframe
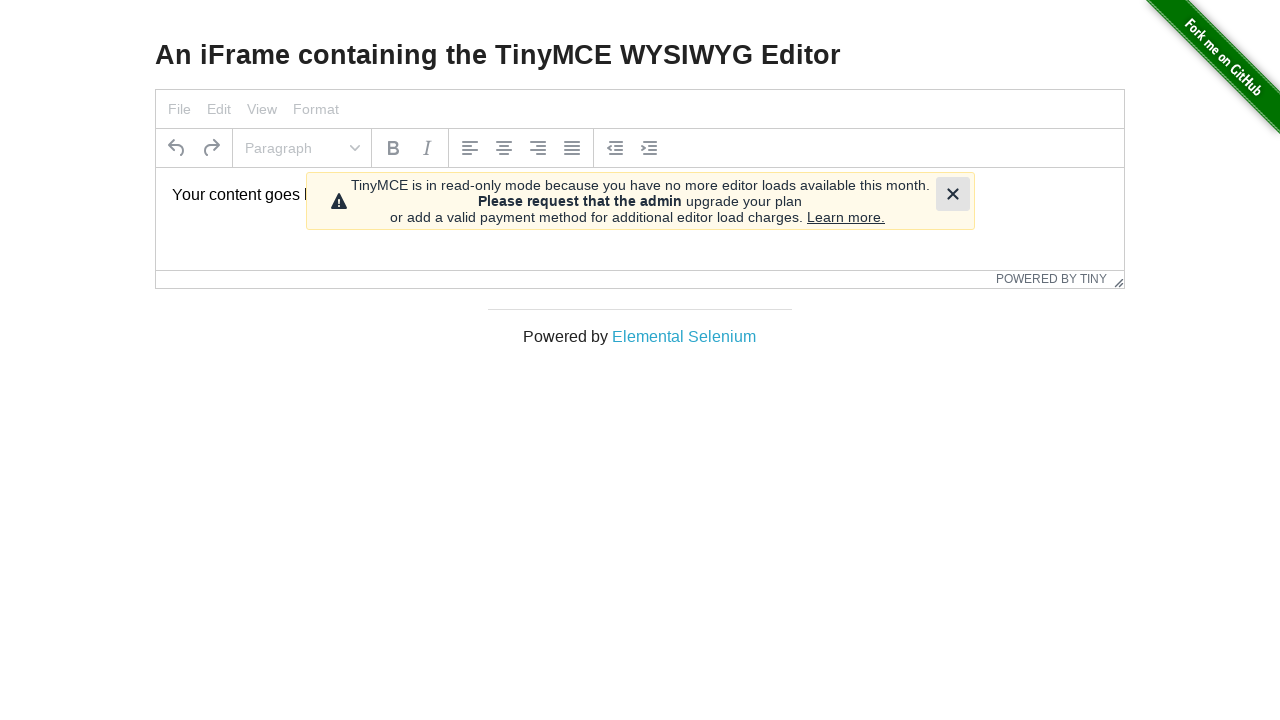

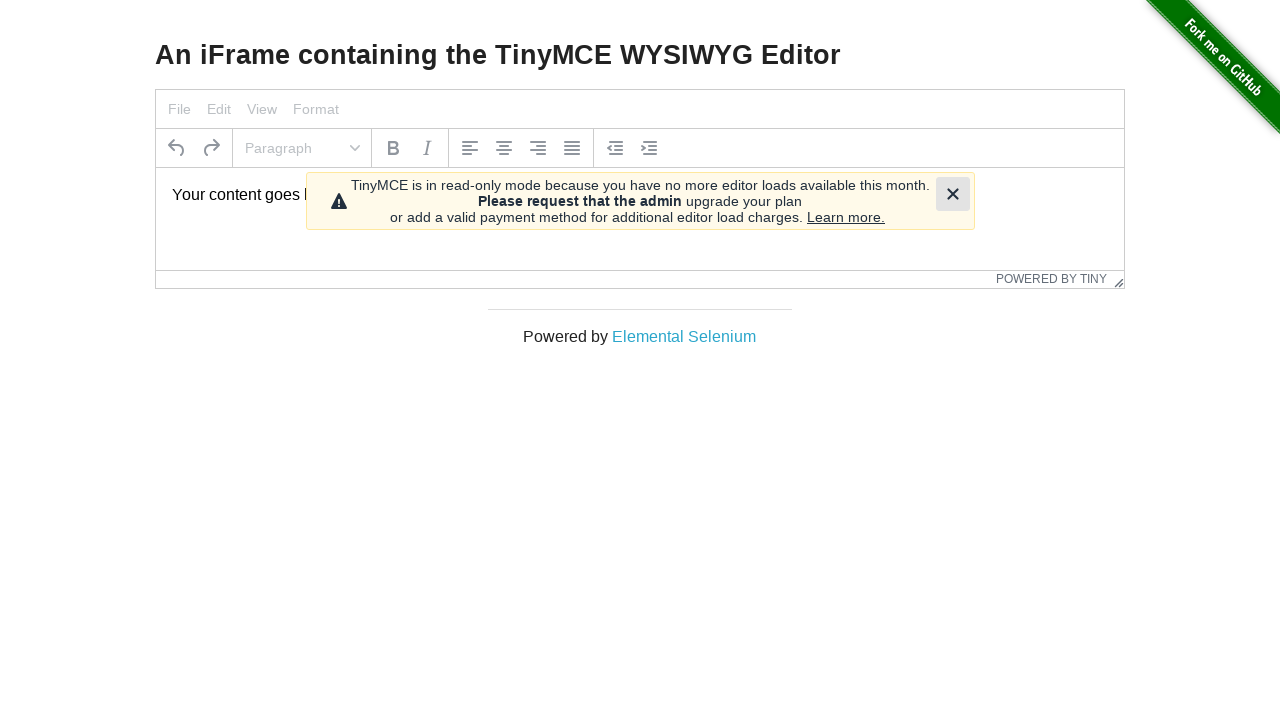